Tests clicking a "Click Me" button on the DemoQA buttons page and verifies the success message appears

Starting URL: https://demoqa.com/buttons

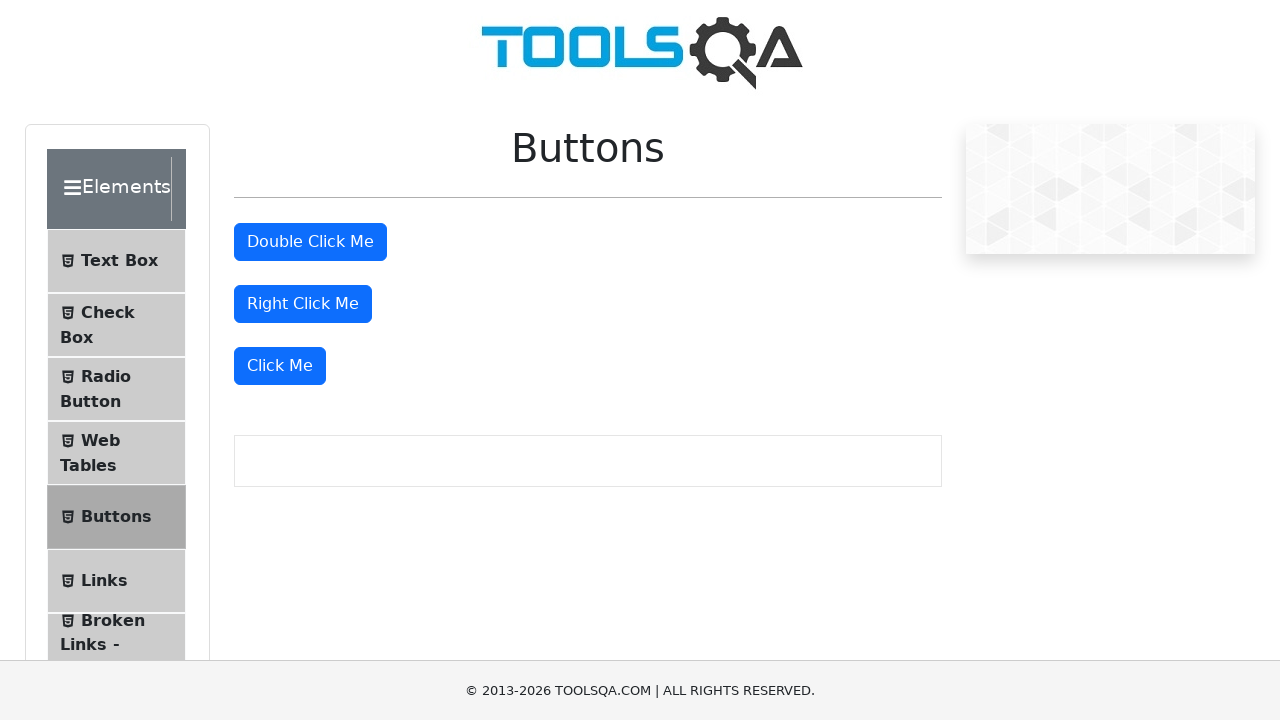

Navigated to DemoQA buttons page
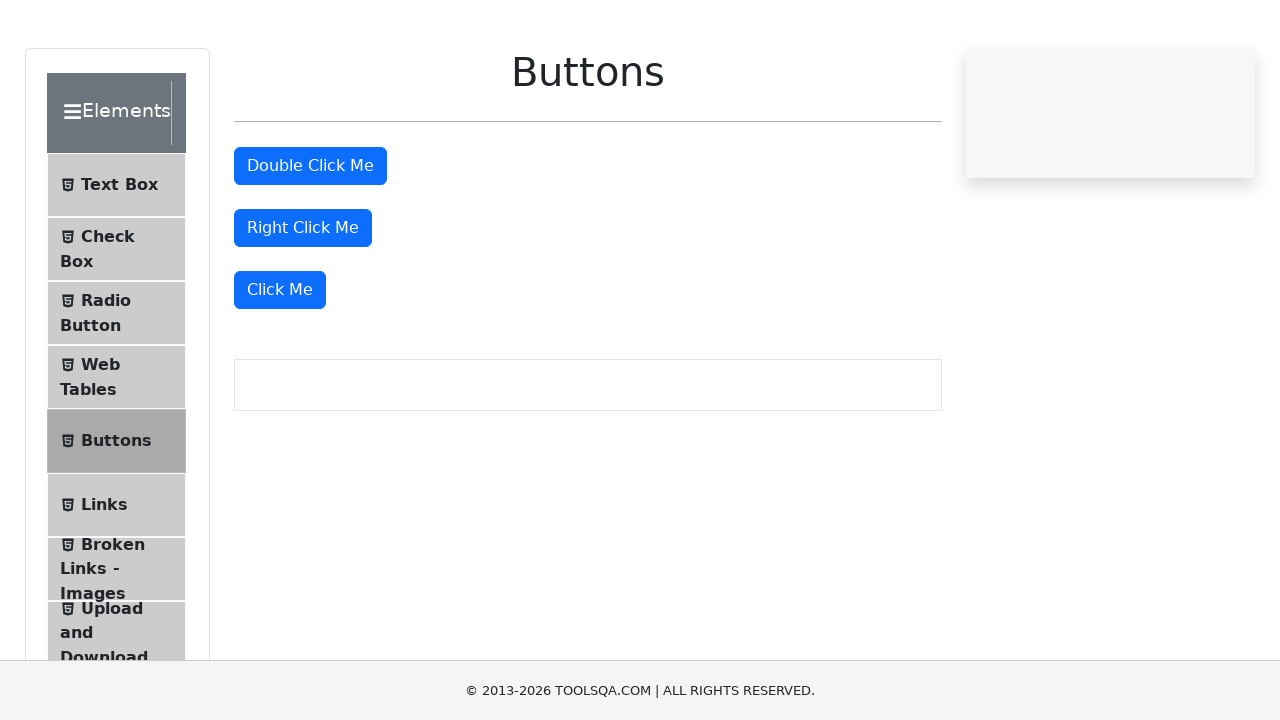

Clicked the 'Click Me' button at (280, 366) on button:has-text('Click Me'):not(:has-text('Double')):not(:has-text('Right'))
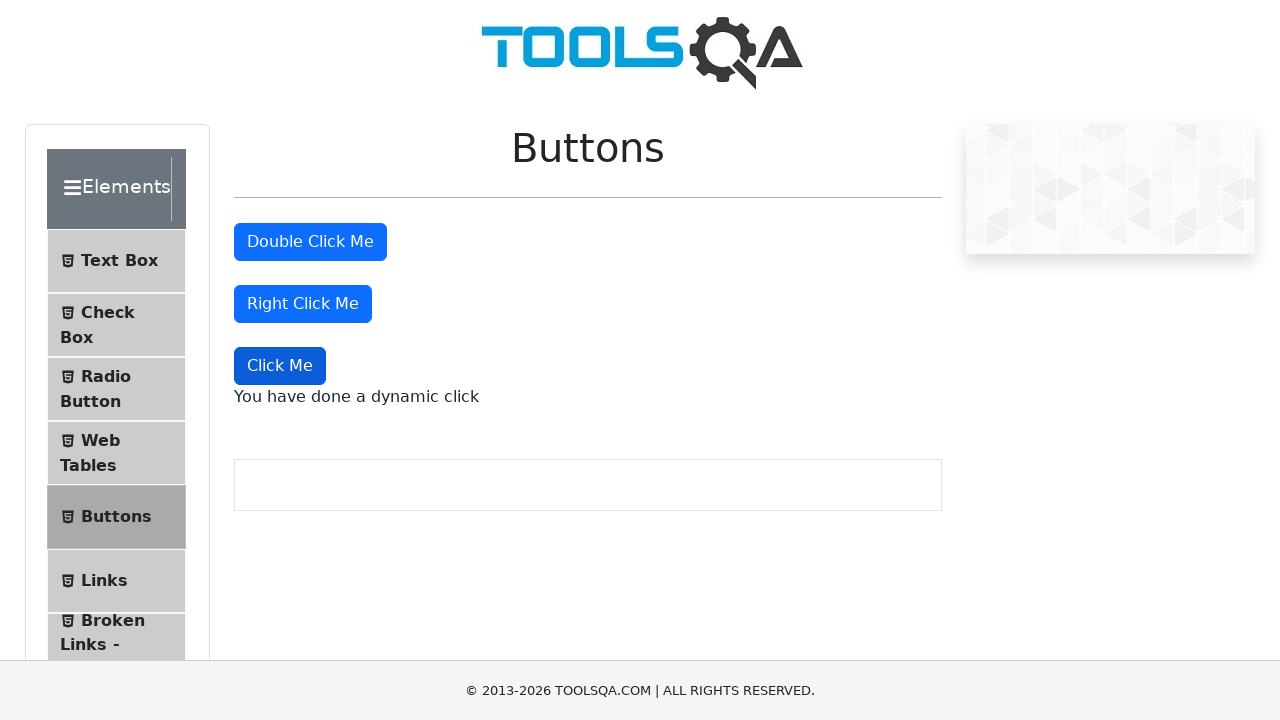

Success message appeared after button click
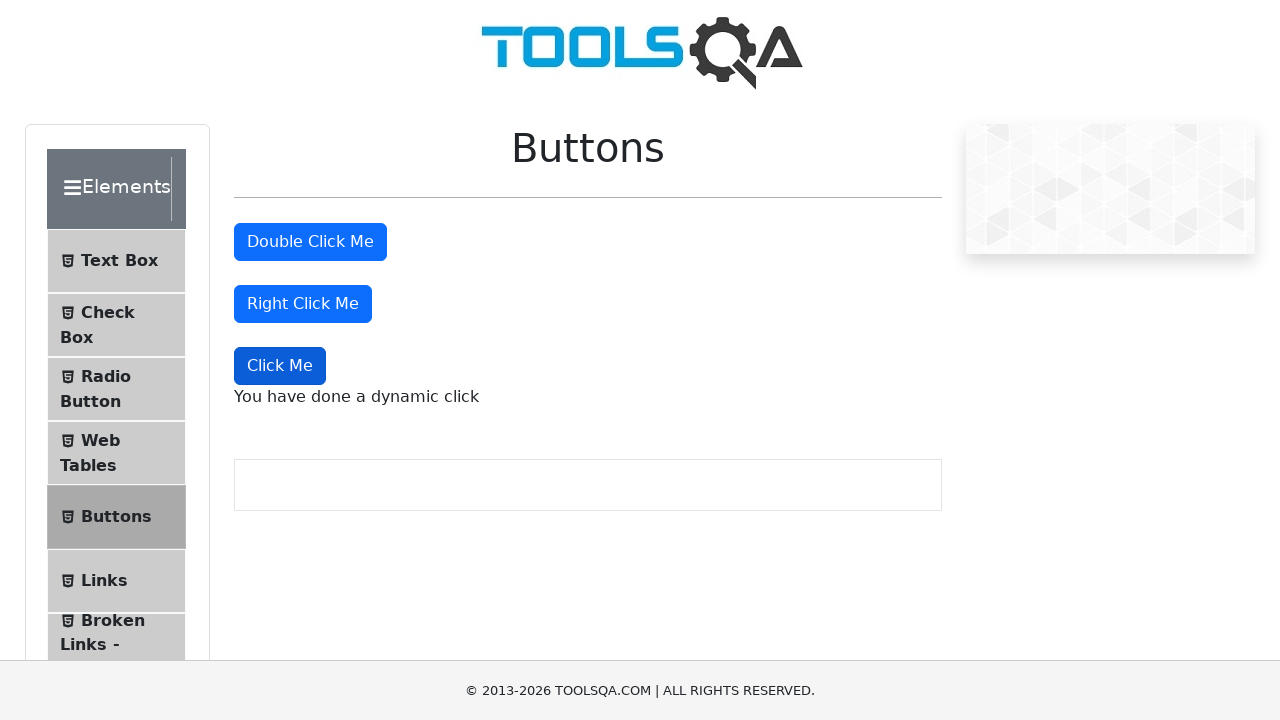

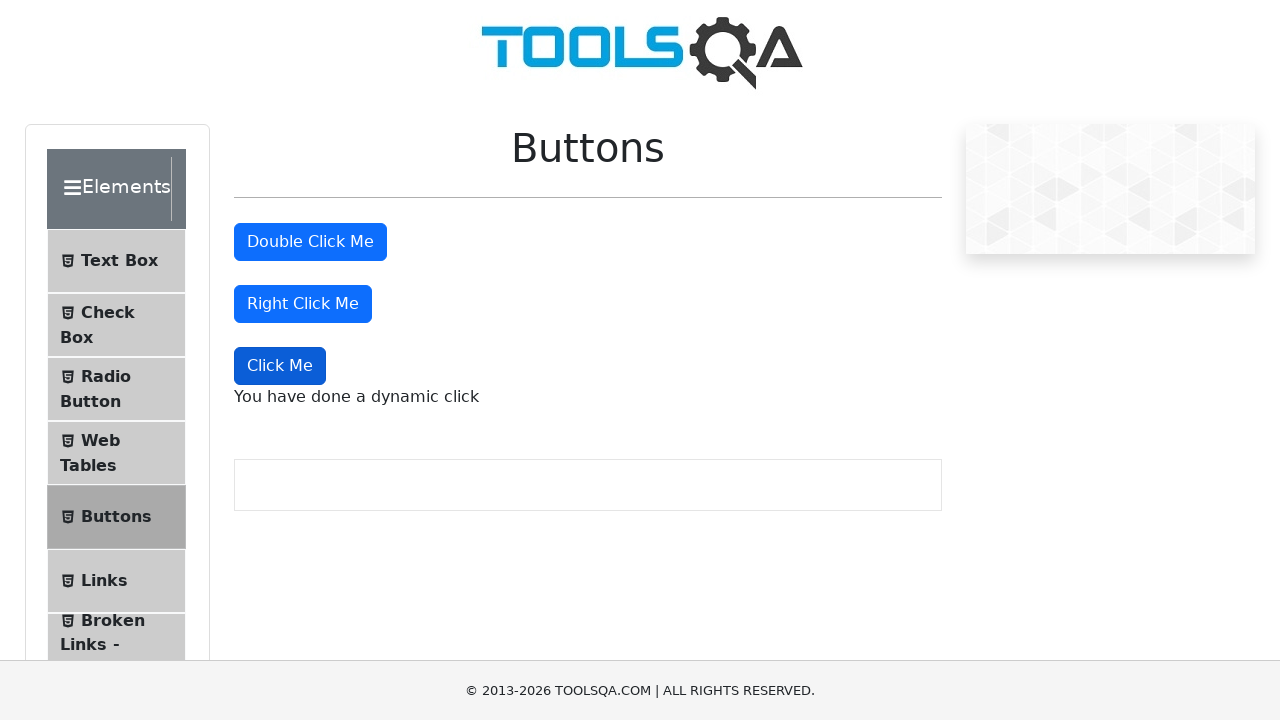